Tests the Delta Airlines date picker by selecting a departure date in October (11th) and a return date in December (20th) using the calendar widget.

Starting URL: https://www.delta.com

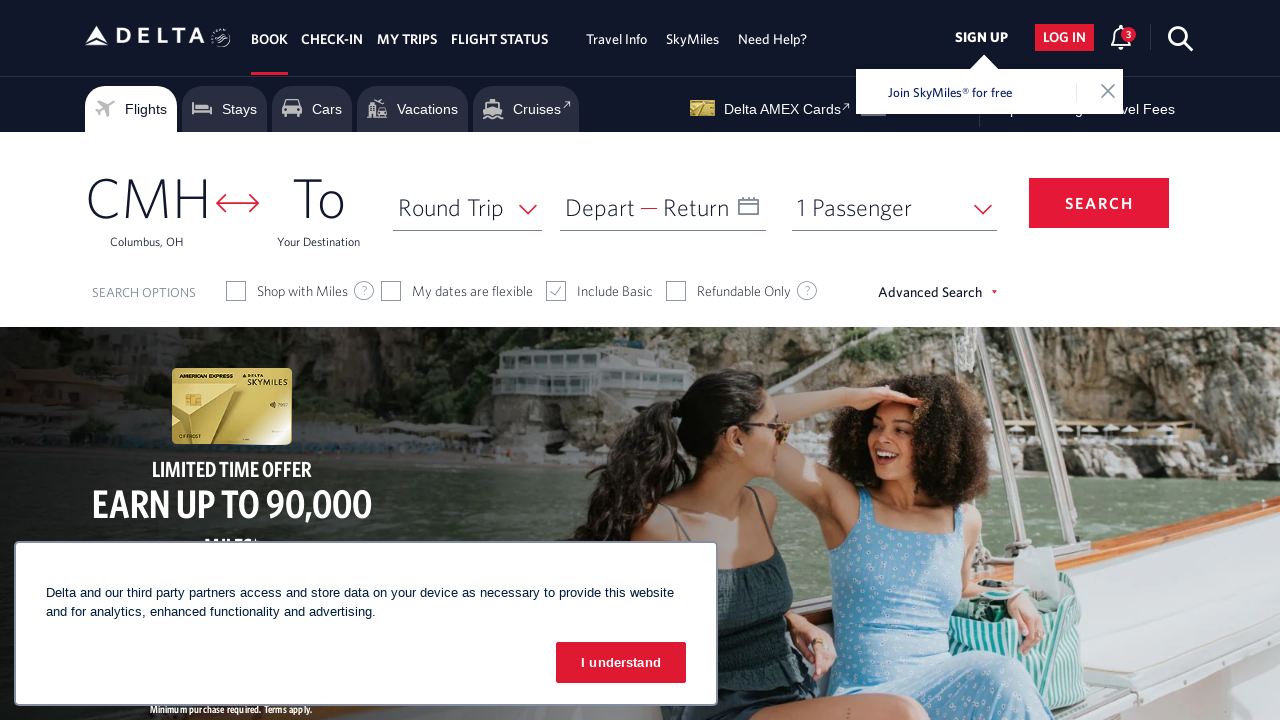

Clicked on departure date input to open calendar widget at (663, 207) on #input_departureDate_1
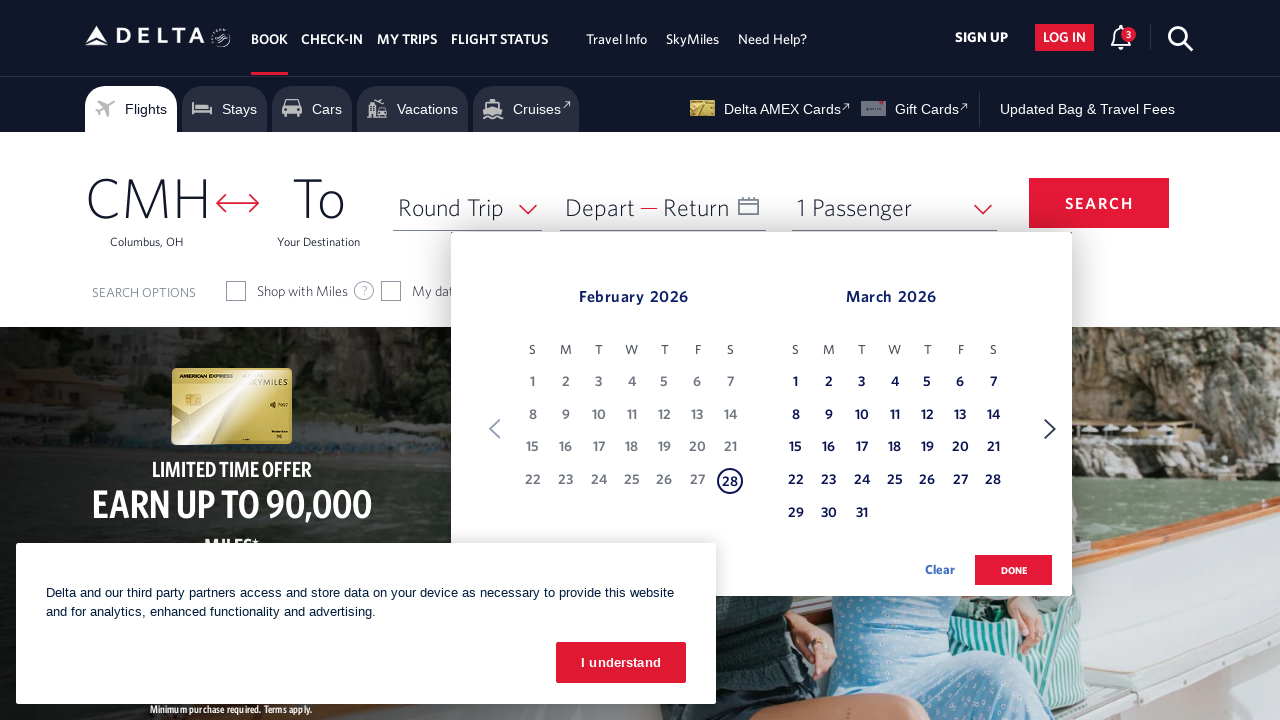

Clicked Next button to navigate to October for departure date at (1050, 429) on xpath=//span[text()='Next']
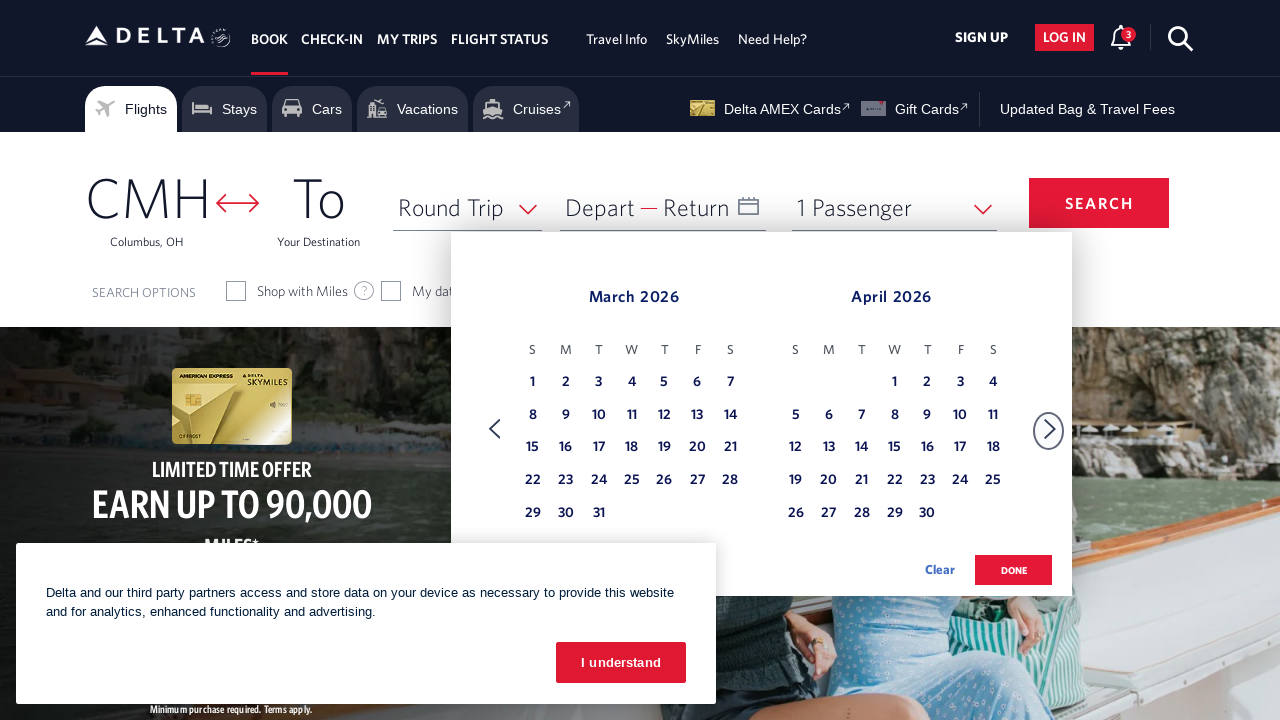

Clicked Next button to navigate to October for departure date at (1050, 429) on xpath=//span[text()='Next']
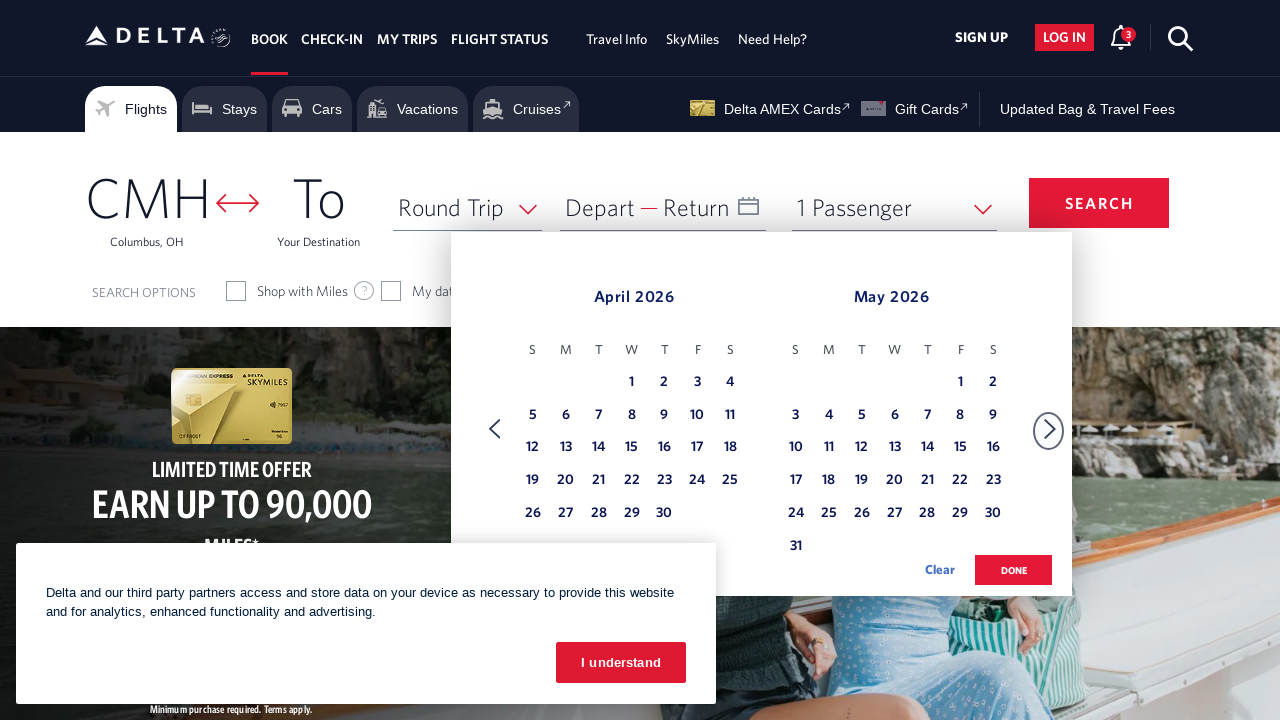

Clicked Next button to navigate to October for departure date at (1050, 429) on xpath=//span[text()='Next']
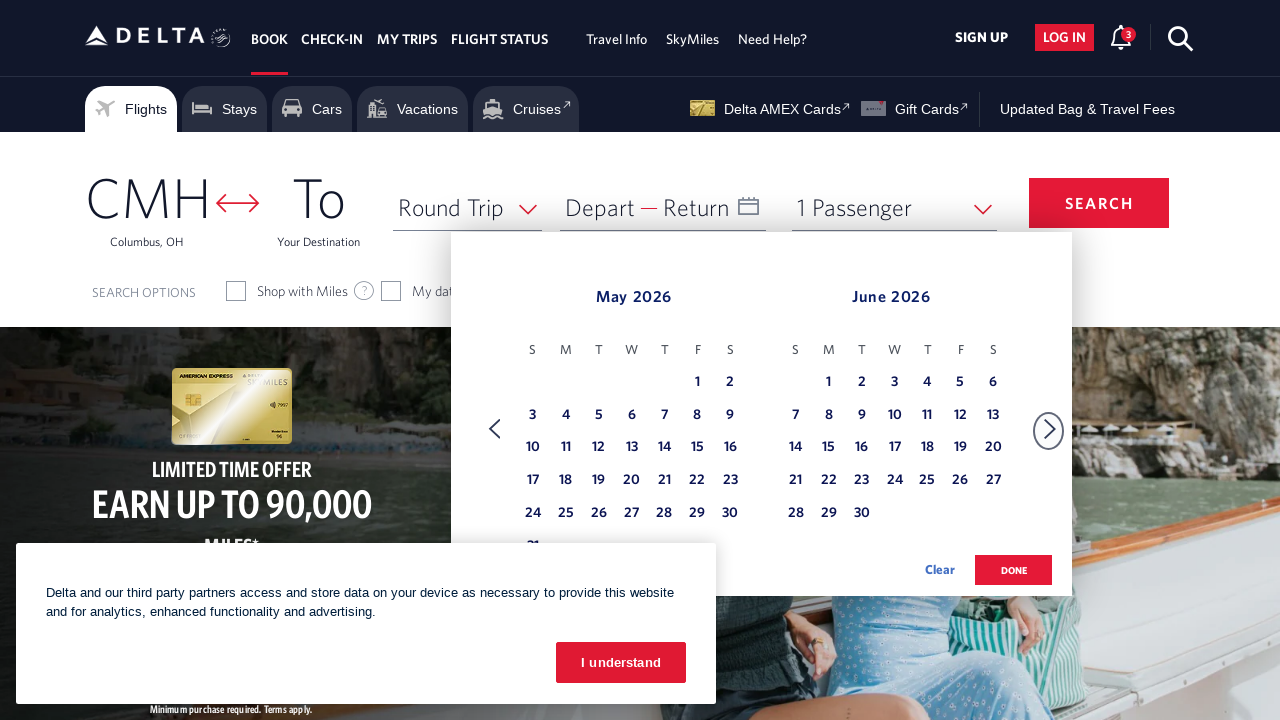

Clicked Next button to navigate to October for departure date at (1050, 429) on xpath=//span[text()='Next']
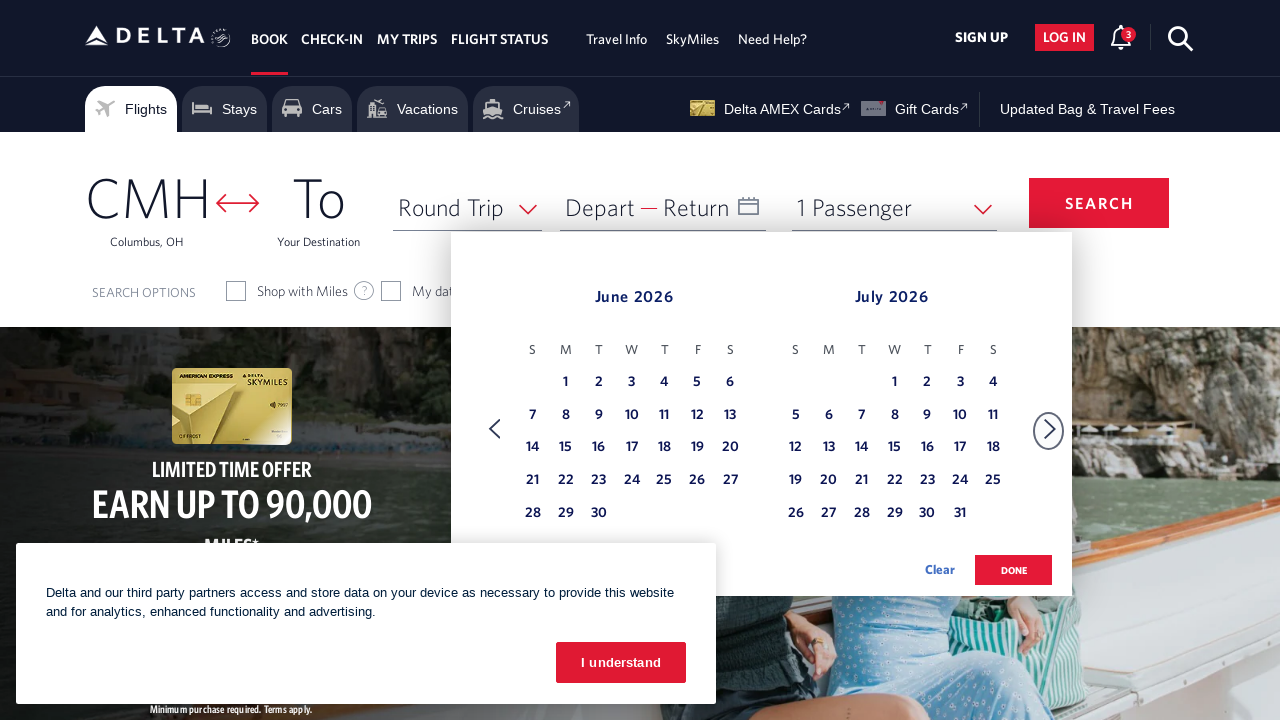

Clicked Next button to navigate to October for departure date at (1050, 429) on xpath=//span[text()='Next']
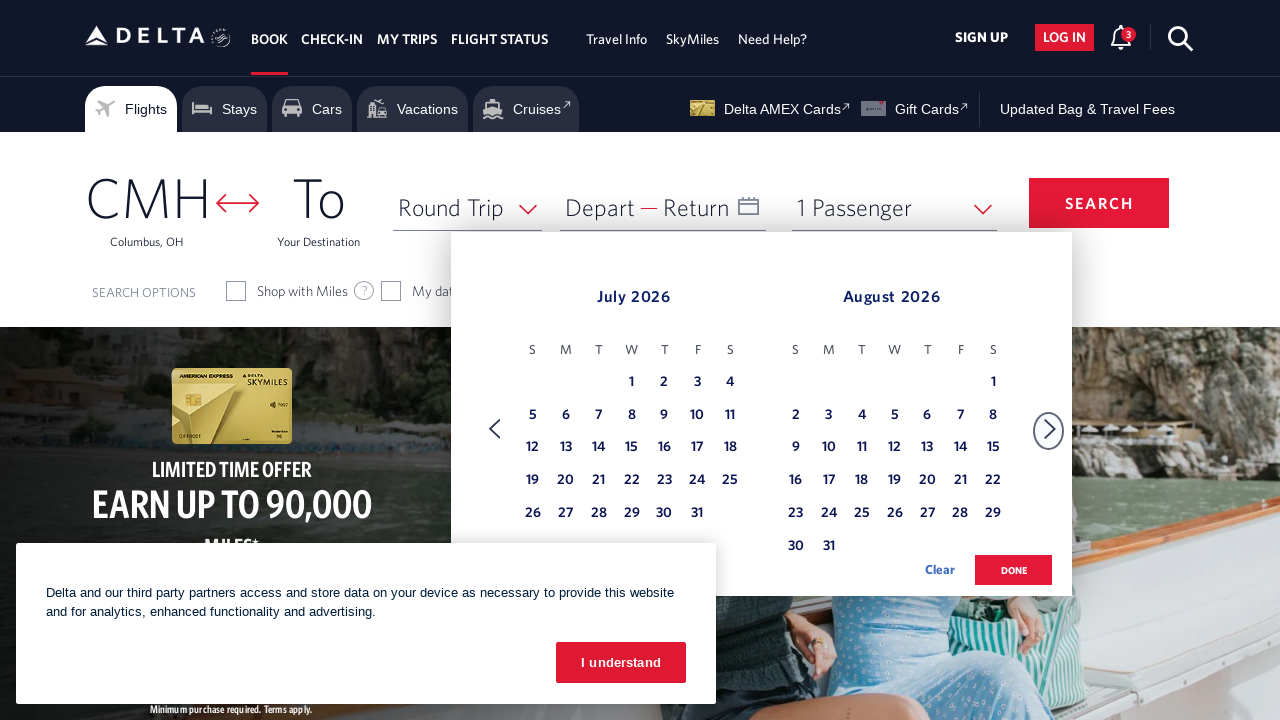

Clicked Next button to navigate to October for departure date at (1050, 429) on xpath=//span[text()='Next']
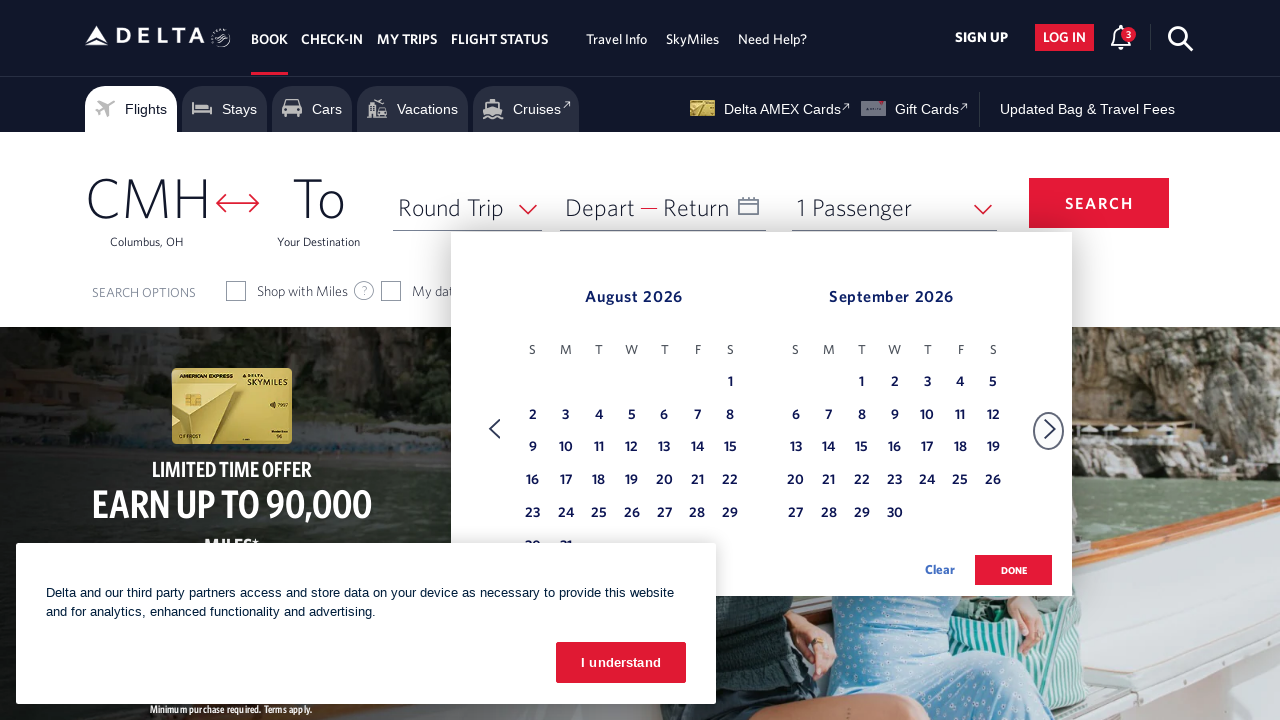

Clicked Next button to navigate to October for departure date at (1050, 429) on xpath=//span[text()='Next']
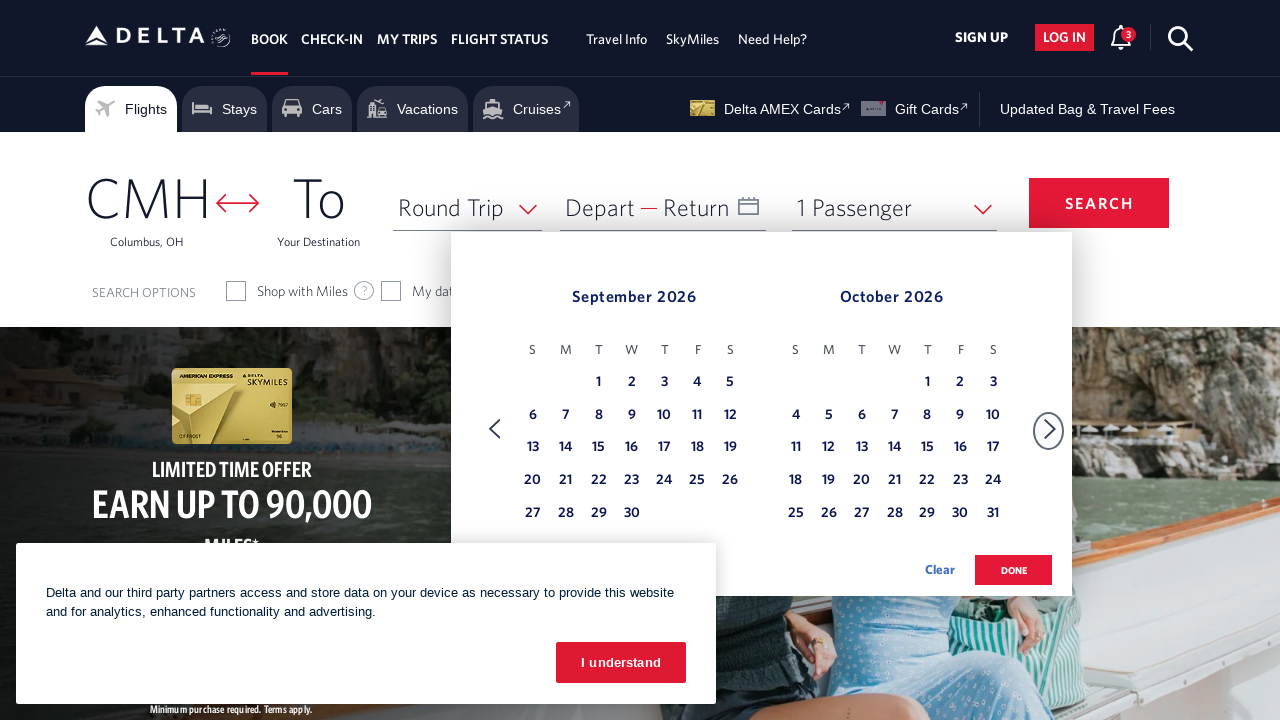

Clicked Next button to navigate to October for departure date at (1050, 429) on xpath=//span[text()='Next']
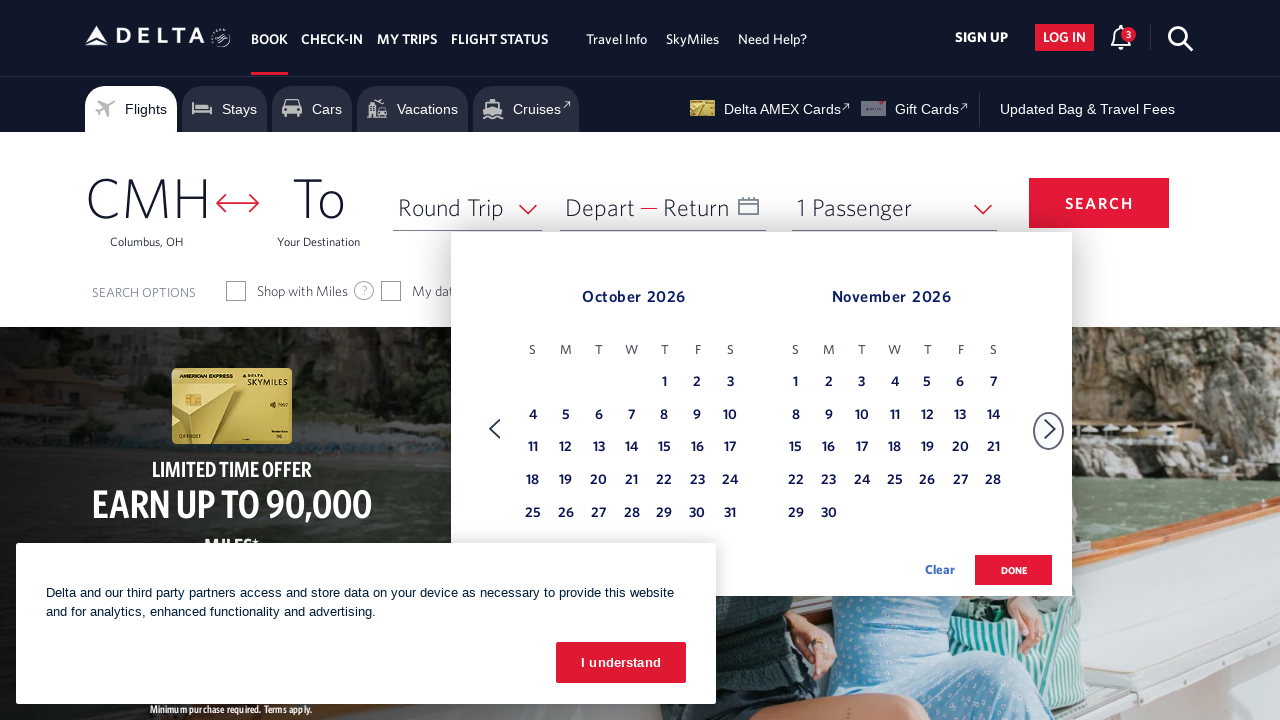

Reached October month for departure date selection
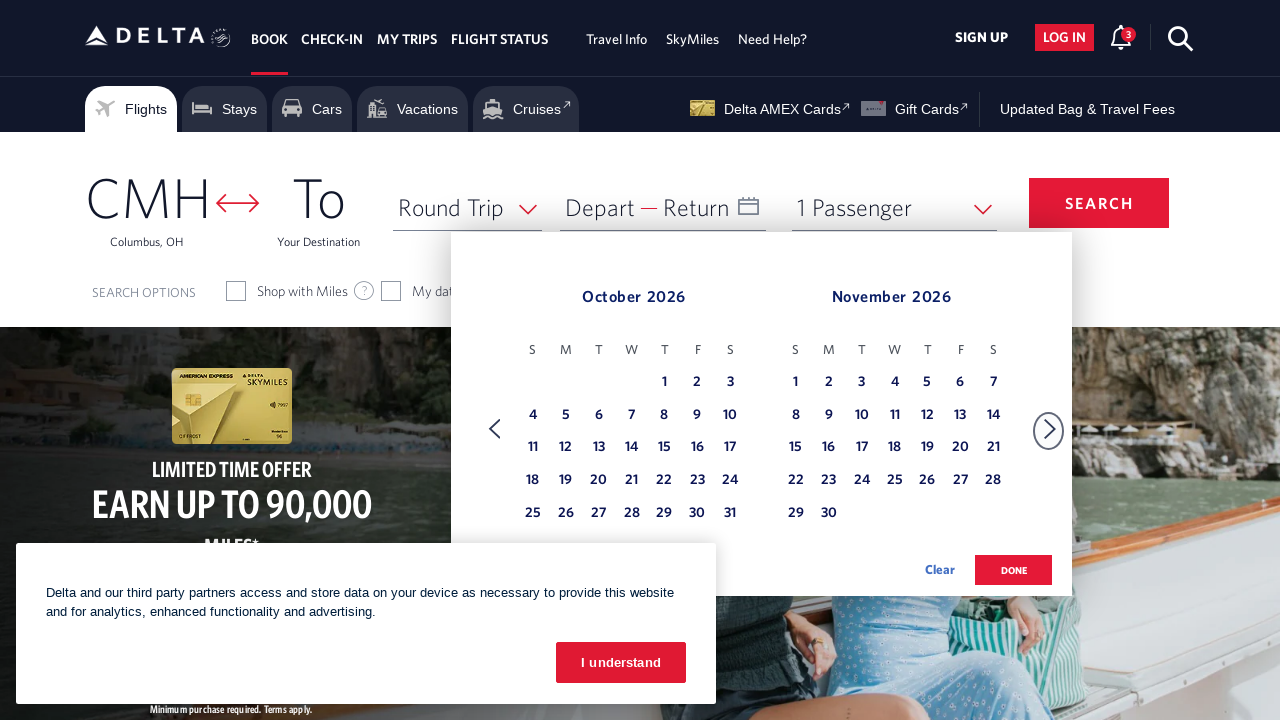

Selected October 11th as departure date at (533, 448) on xpath=//tbody[@class='dl-datepicker-tbody-0']/tr/td >> nth=21
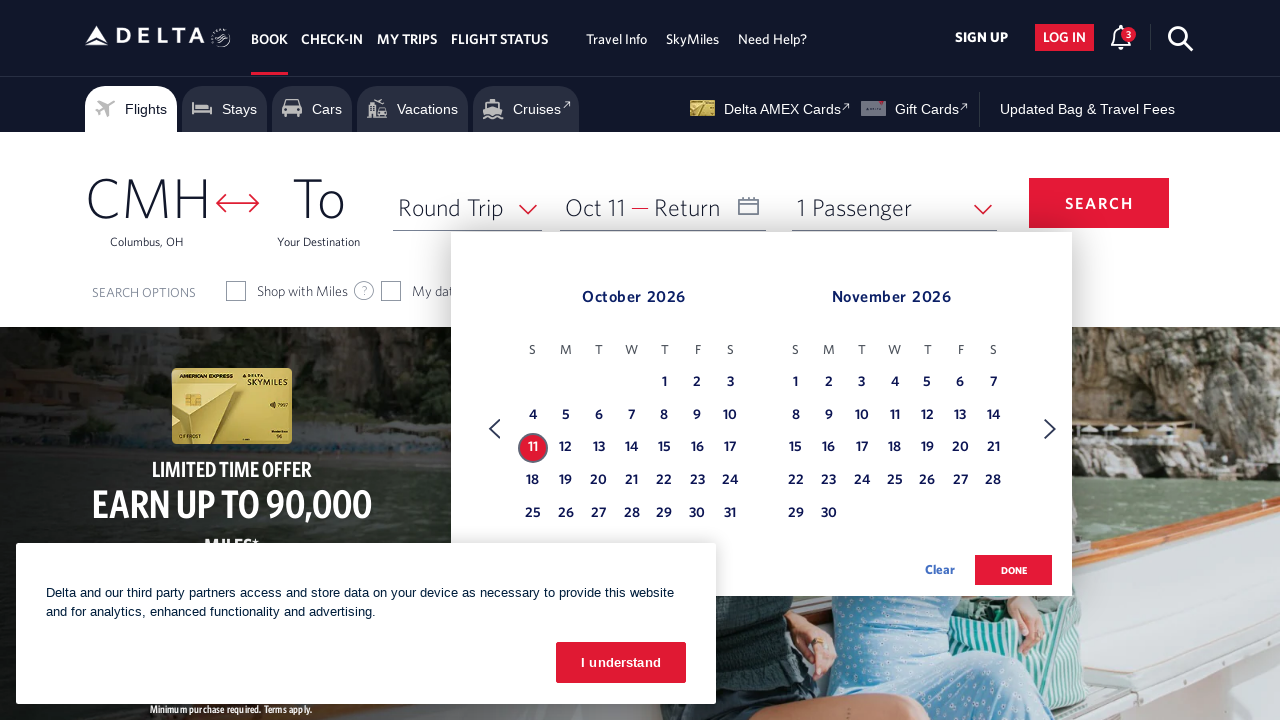

Clicked Next button to navigate to December for return date at (1050, 429) on xpath=//span[text()='Next']
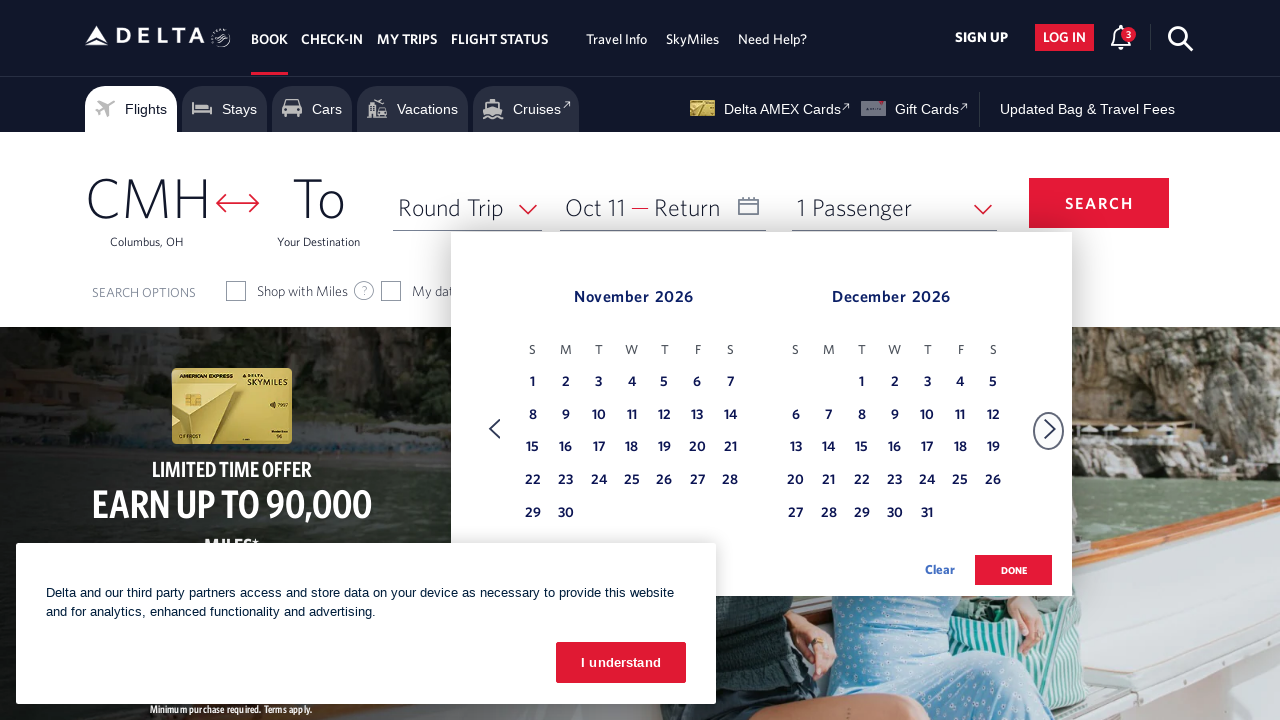

Reached December month for return date selection
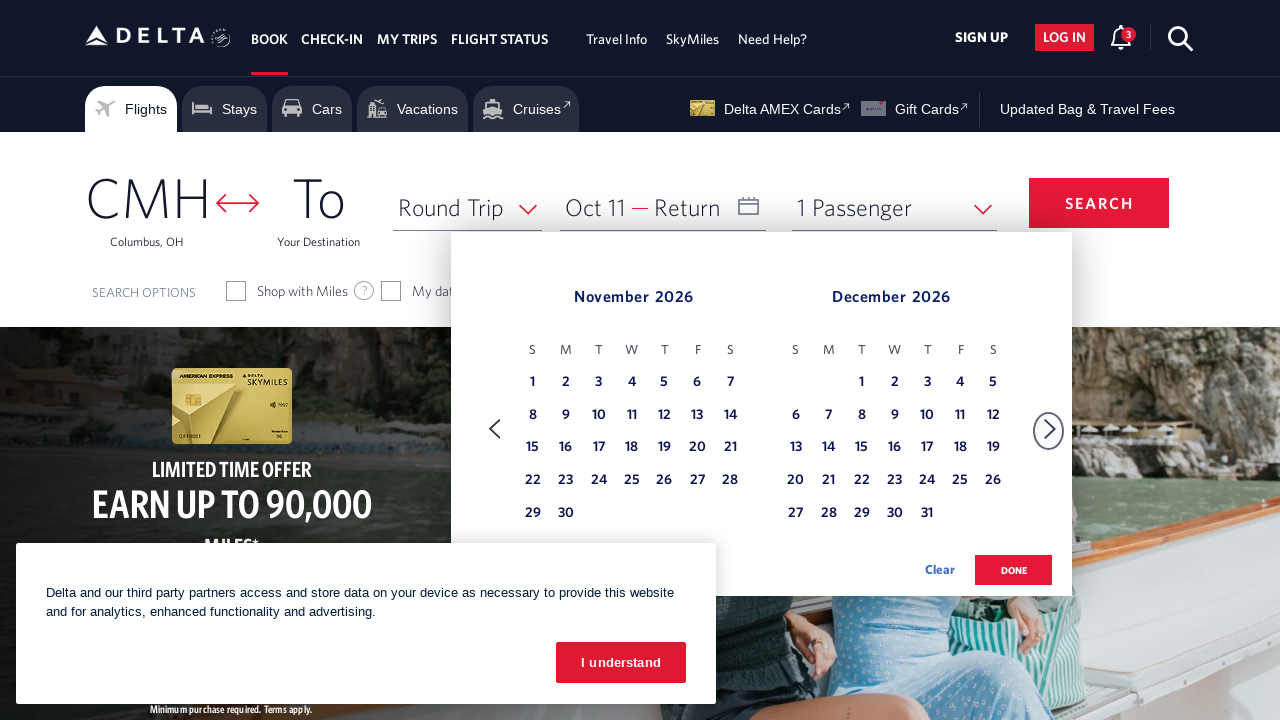

Selected December 20th as return date at (796, 481) on xpath=//tbody[@class='dl-datepicker-tbody-1']/tr/td >> nth=28
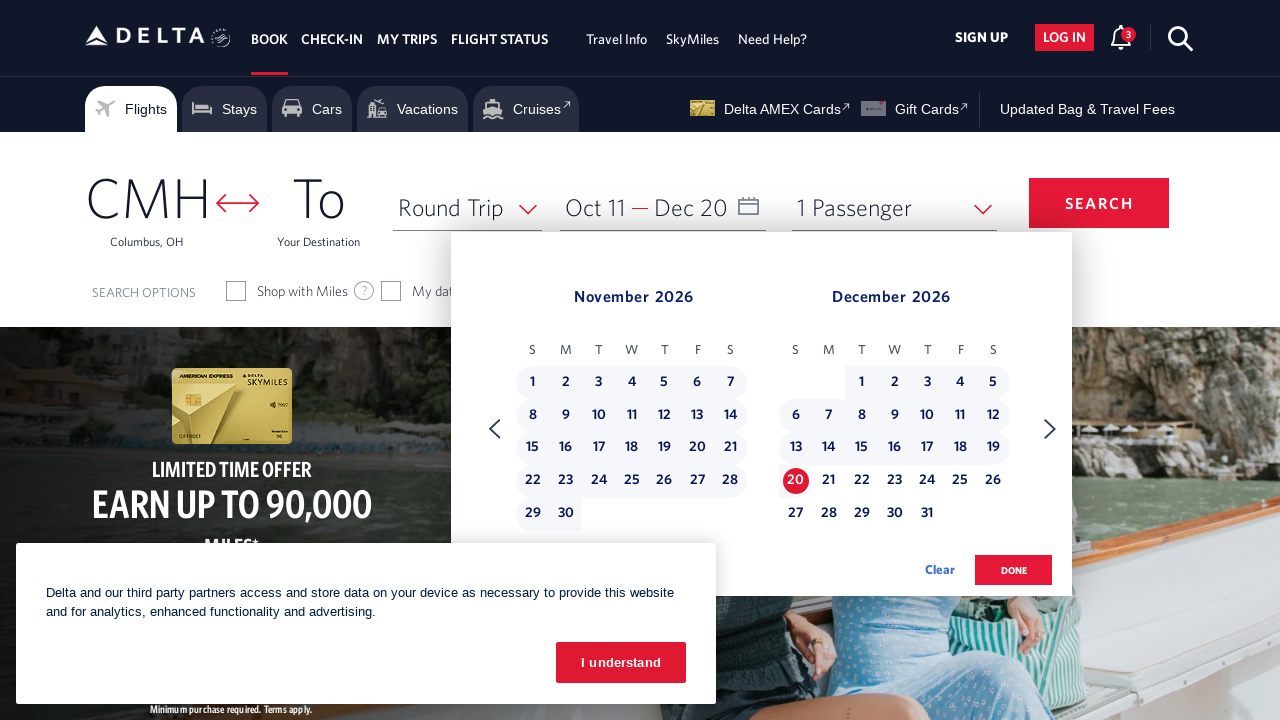

Clicked done button to confirm date selections at (1014, 570) on button.donebutton
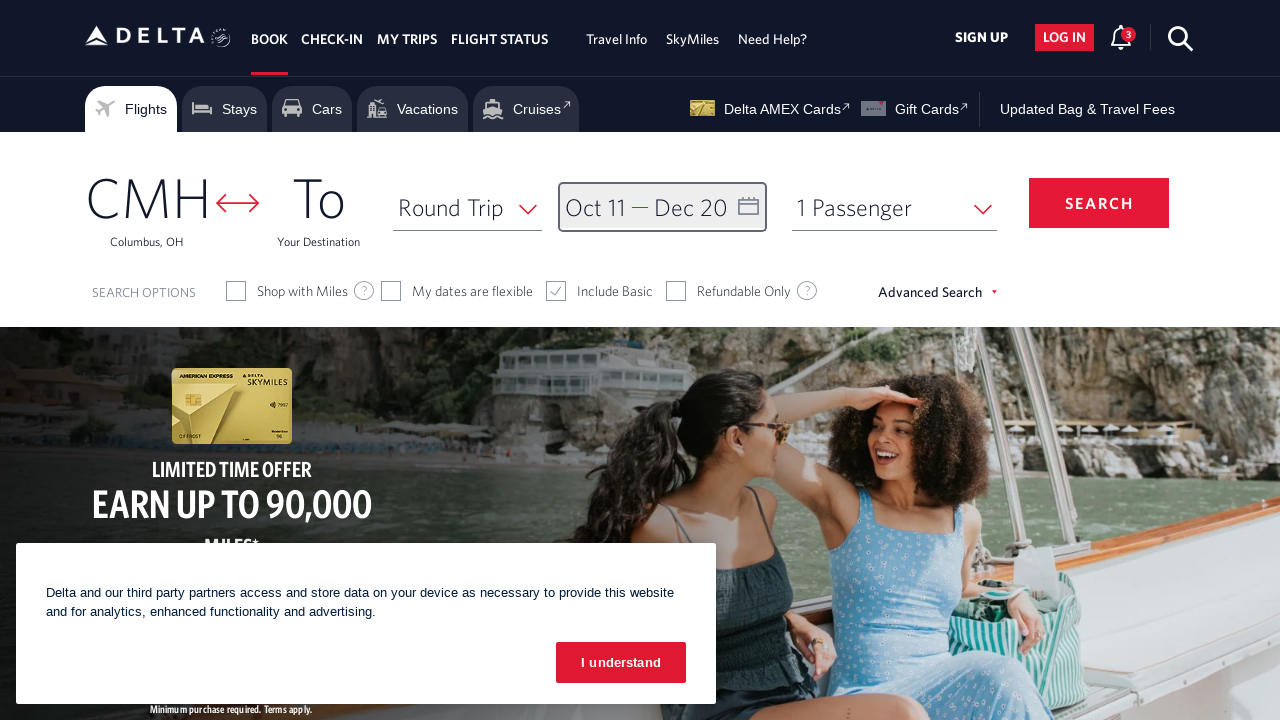

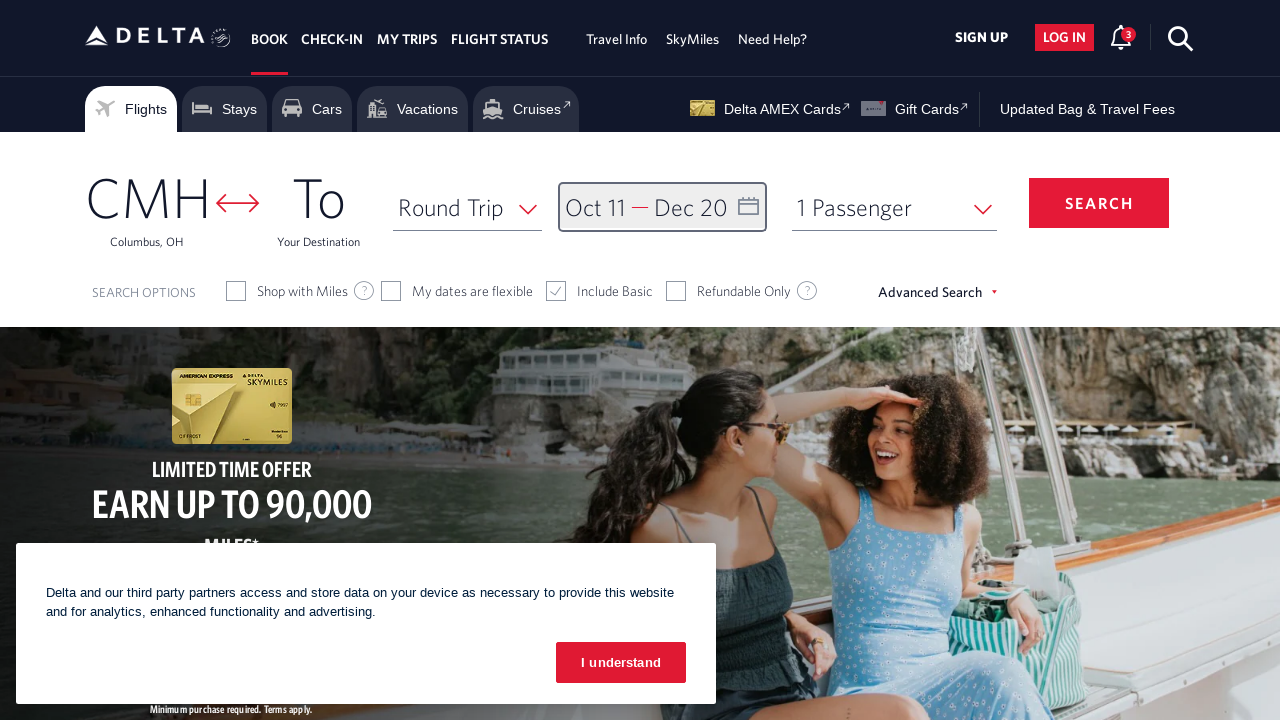